Tests window handling by clicking a link that opens a new window, switching between windows, and verifying the titles

Starting URL: https://the-internet.herokuapp.com/windows

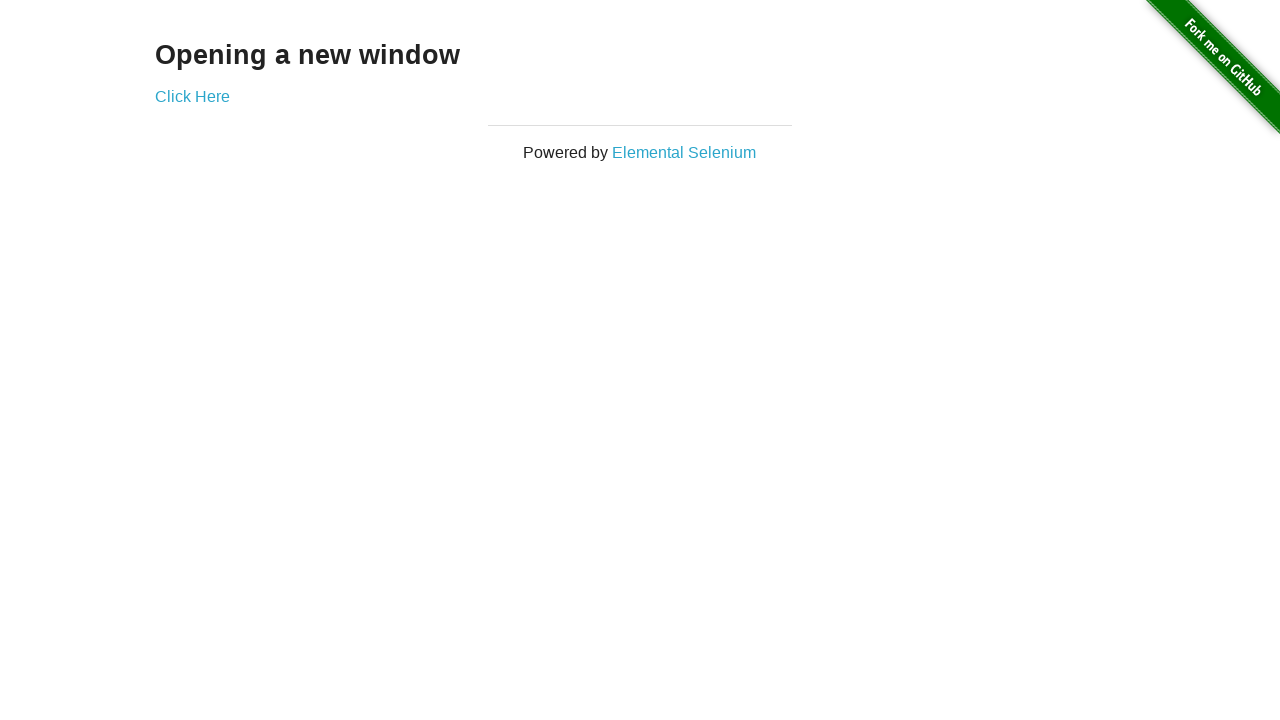

Clicked 'Click Here' link to open a new window at (192, 96) on a:has-text('Click Here')
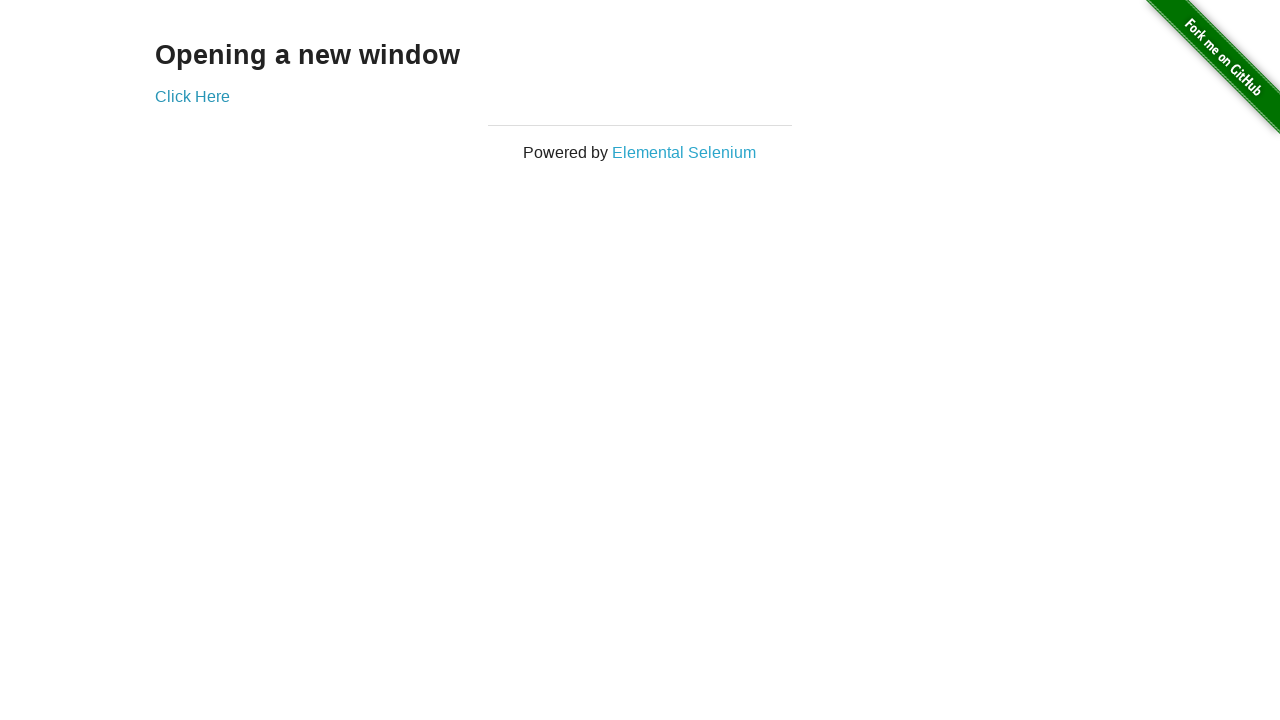

New window opened and captured
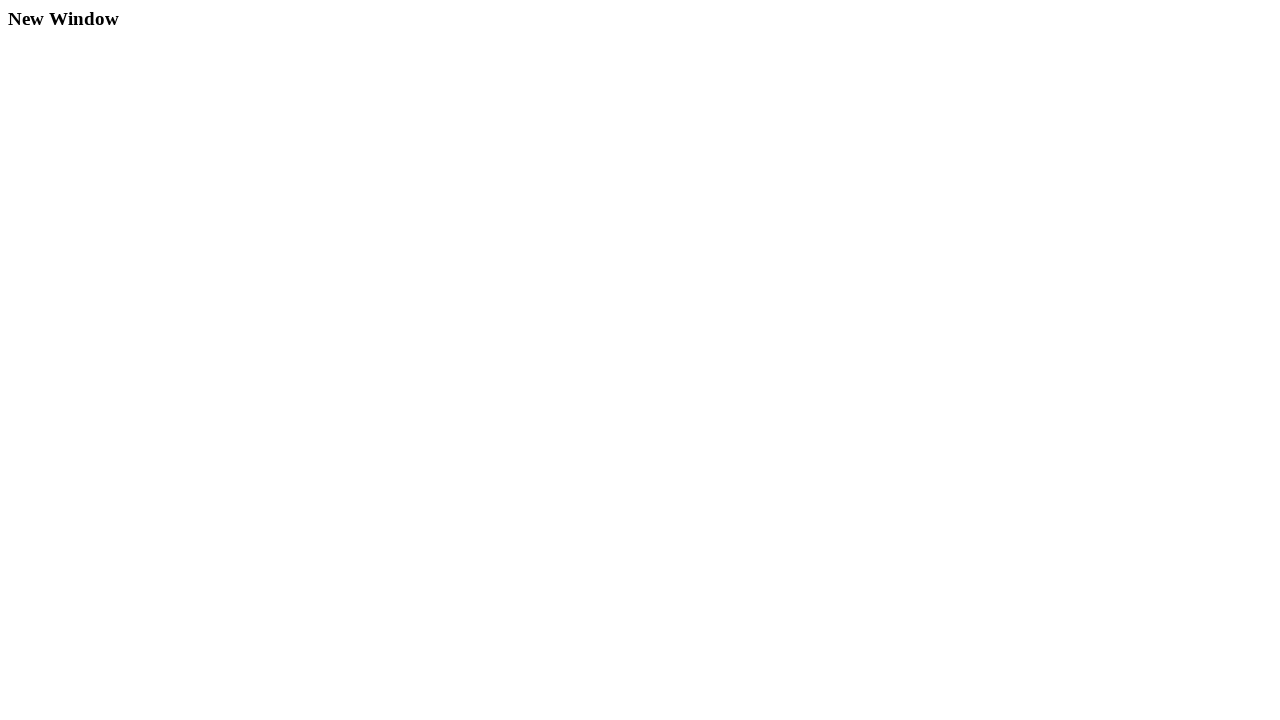

Retrieved child window title: New Window
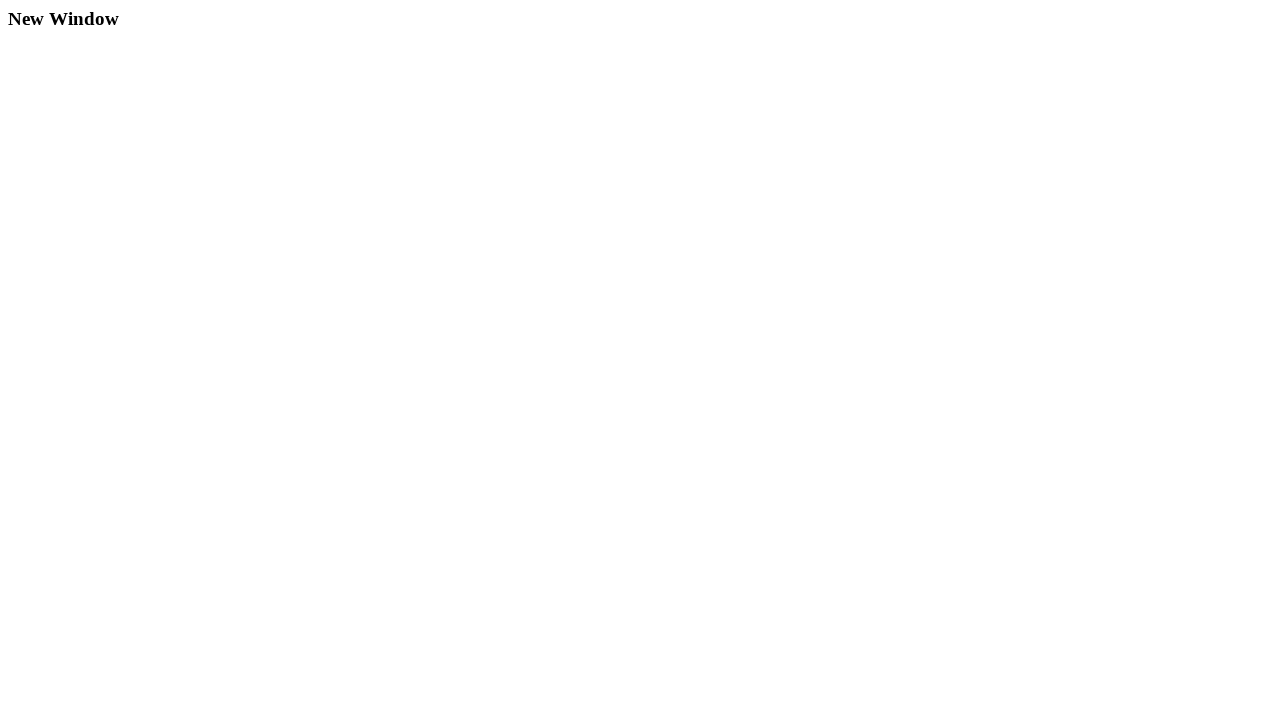

Retrieved parent window title: The Internet
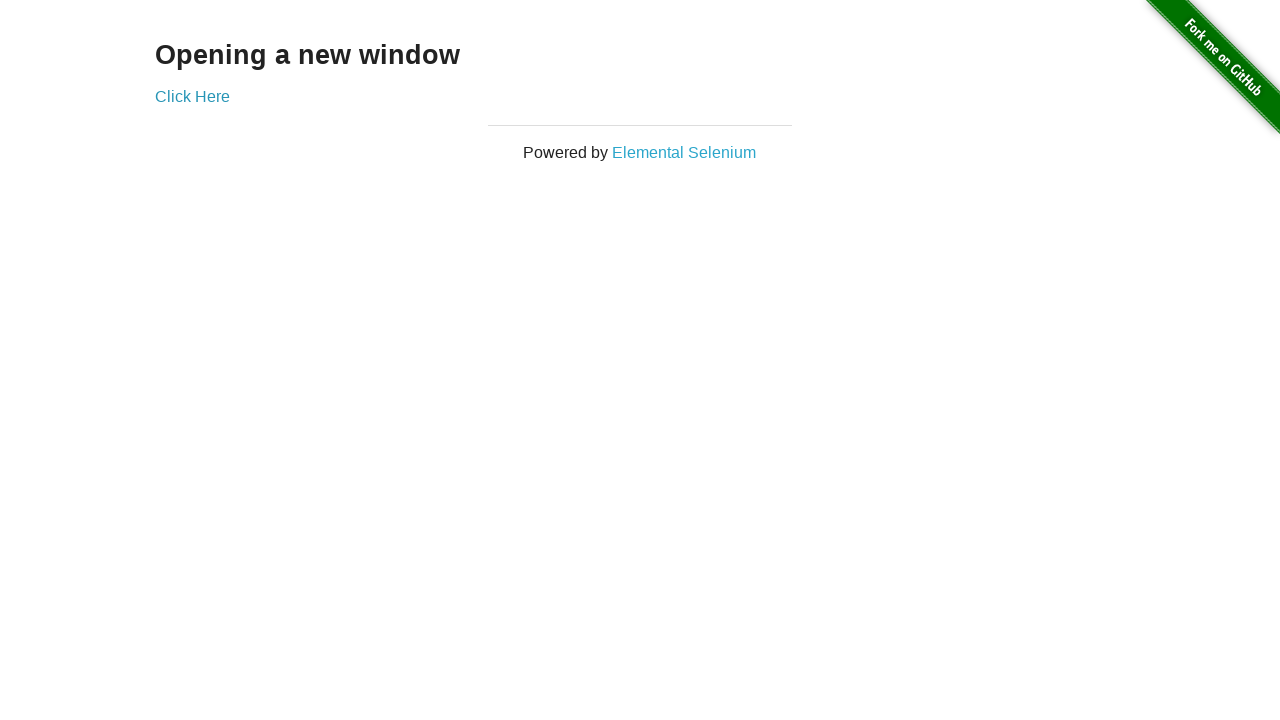

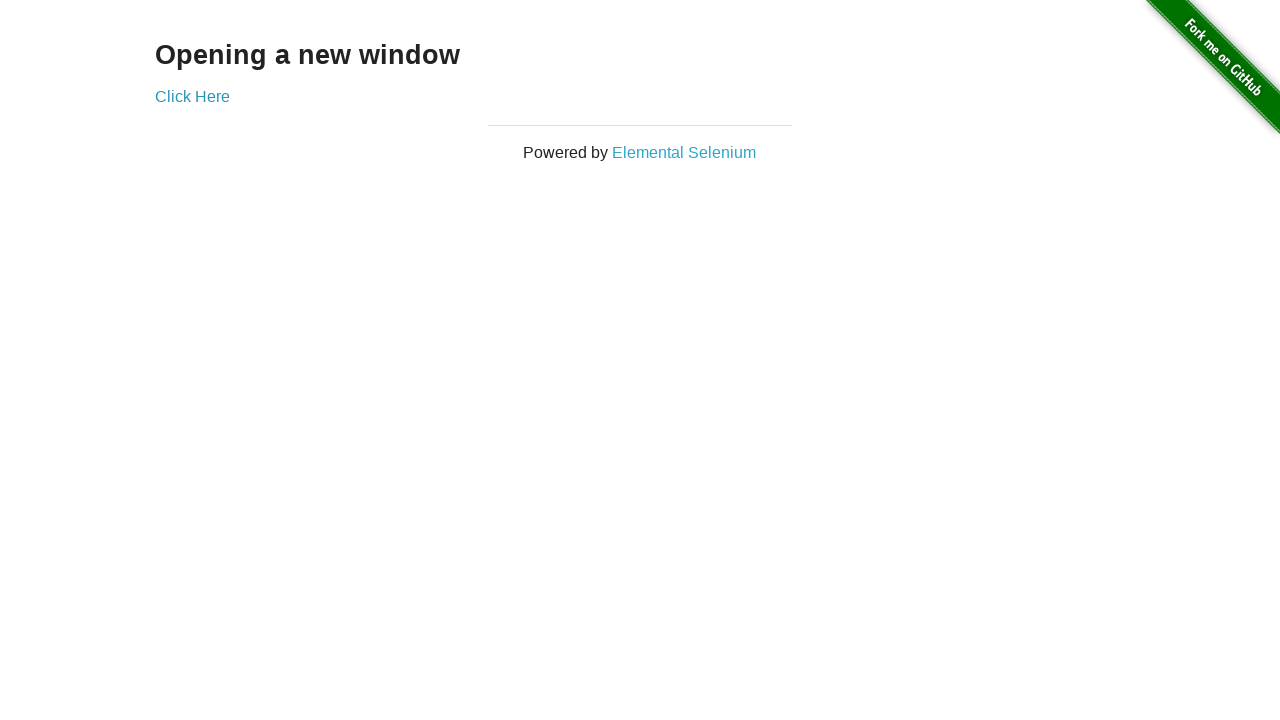